Tests alert handling, confirm dialog, and navigating to a new tab to interact with contact page

Starting URL: https://rahulshettyacademy.com/AutomationPractice/

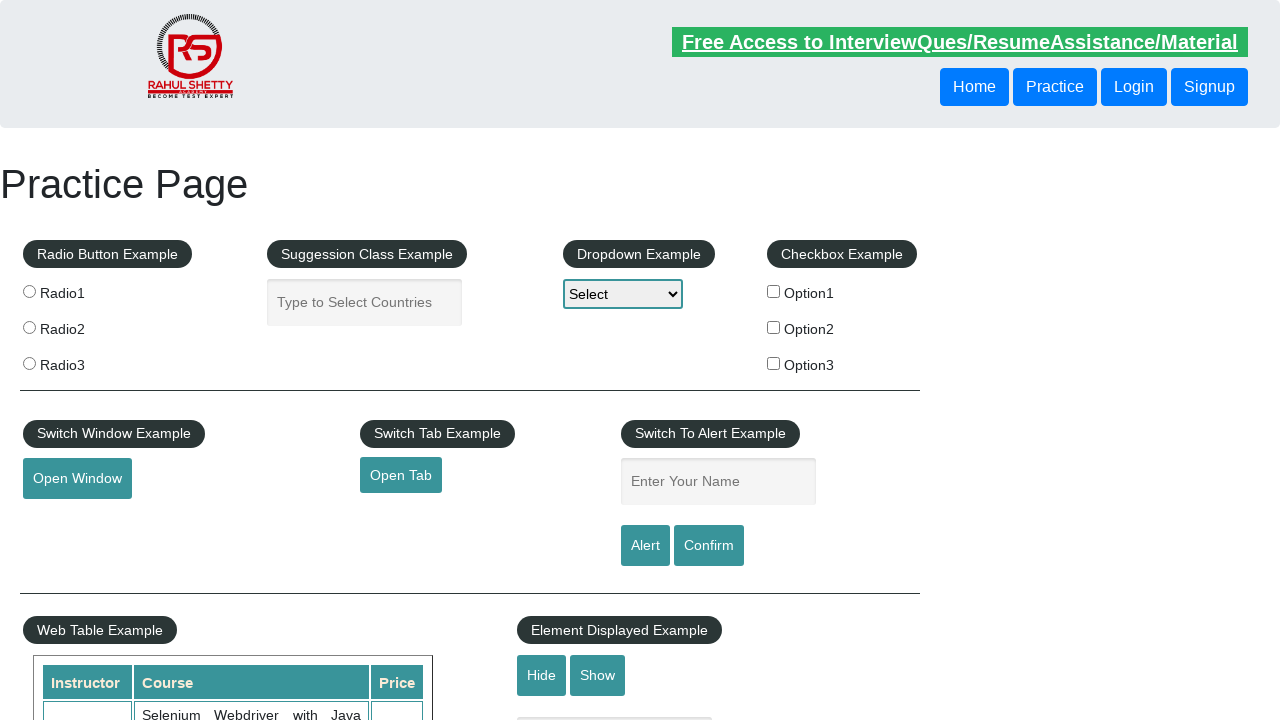

Set up dialog handler to automatically accept alerts
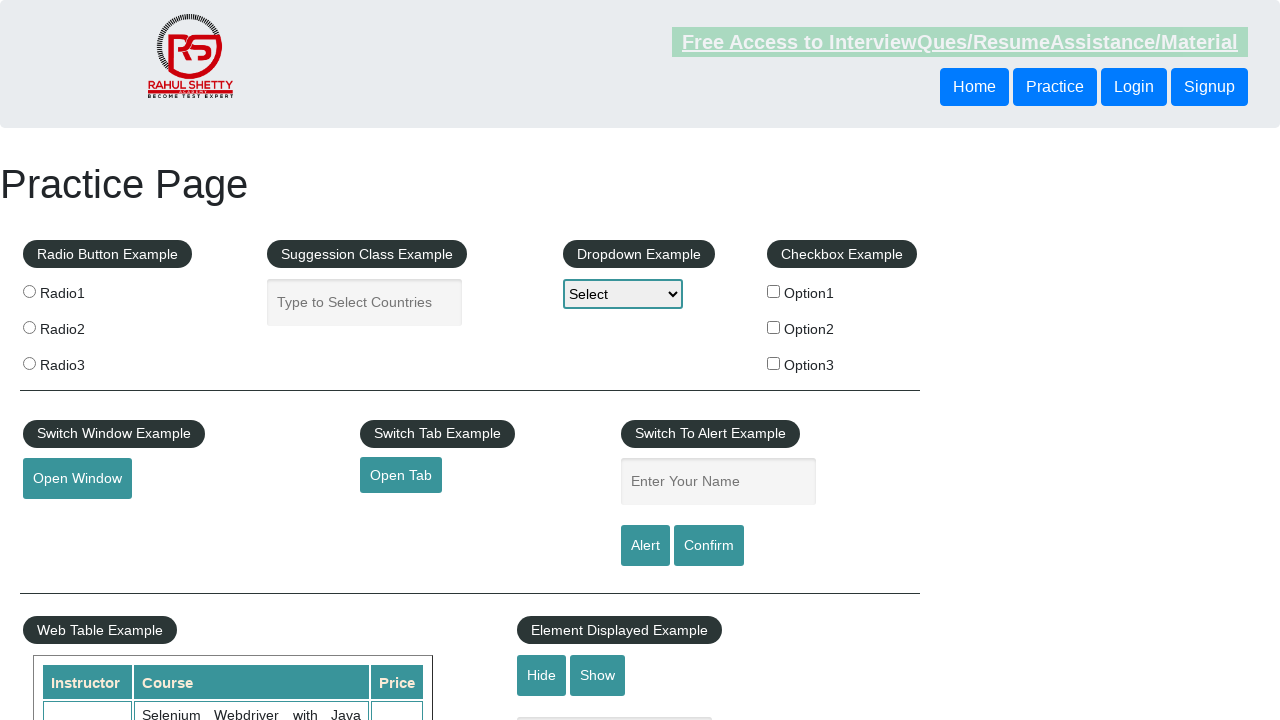

Clicked alert button and alert was handled at (645, 546) on #alertbtn
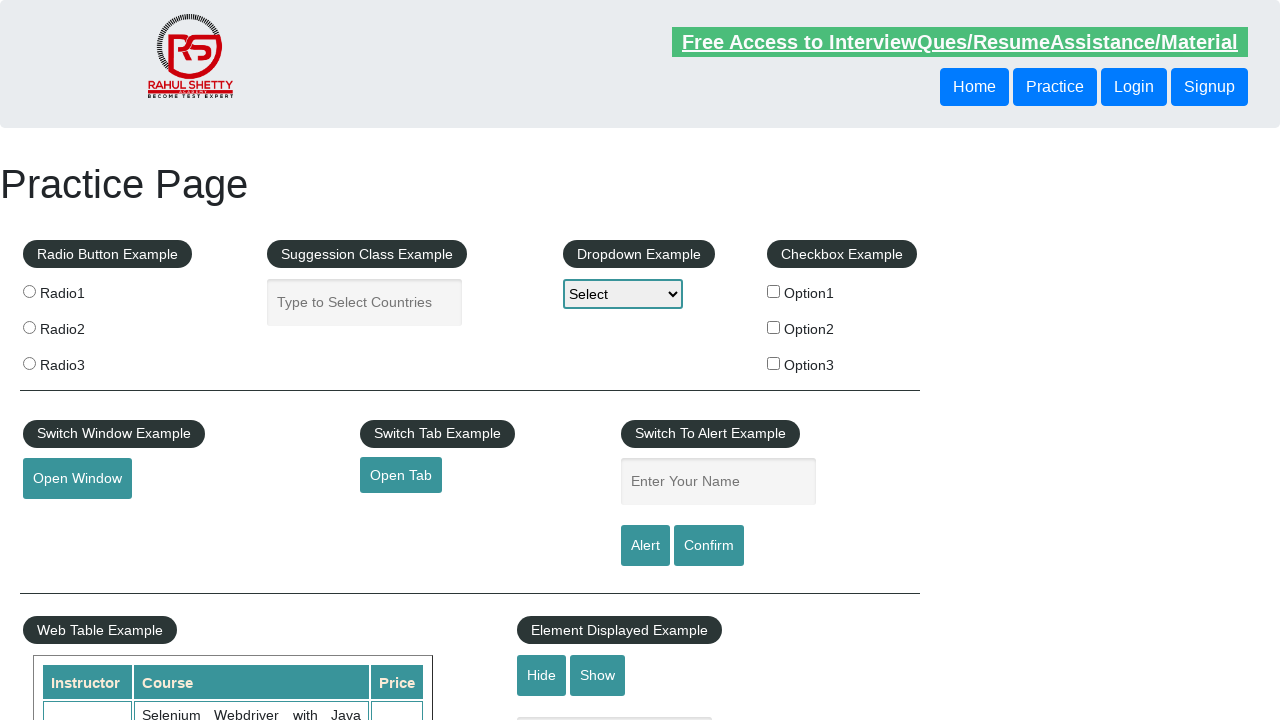

Clicked confirm button and confirm dialog was accepted at (709, 546) on #confirmbtn
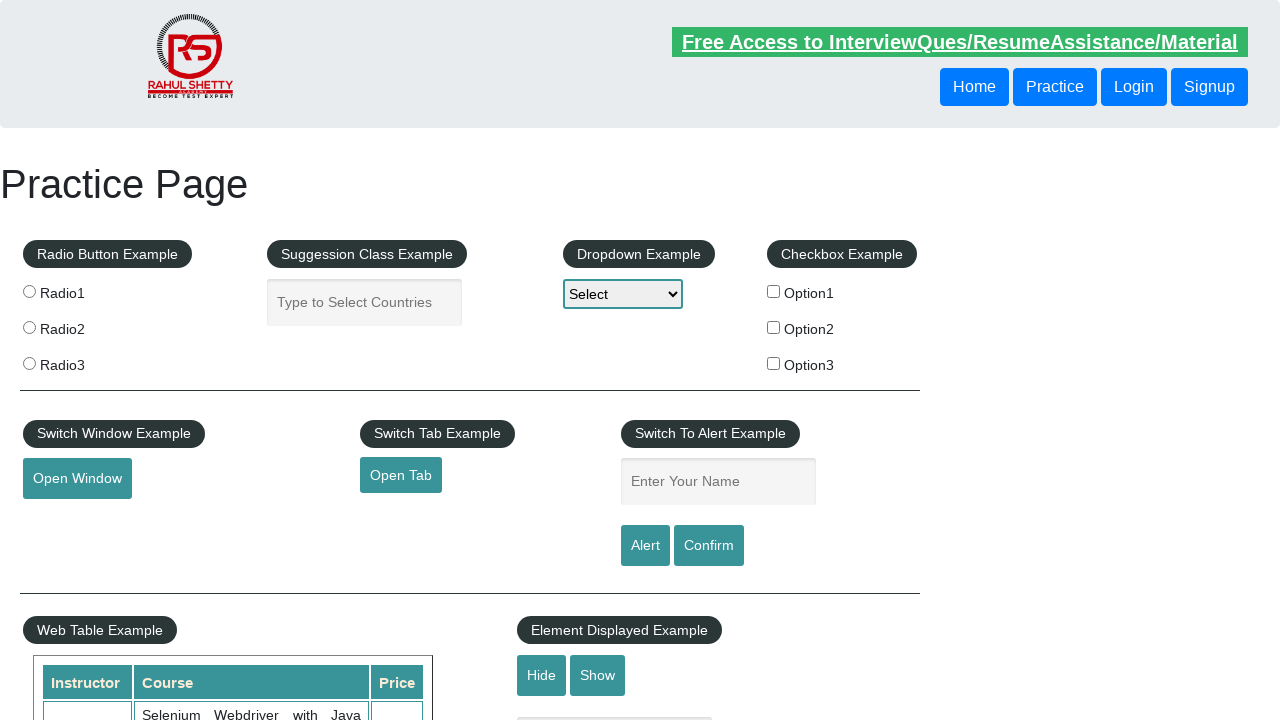

Located the open tab link element
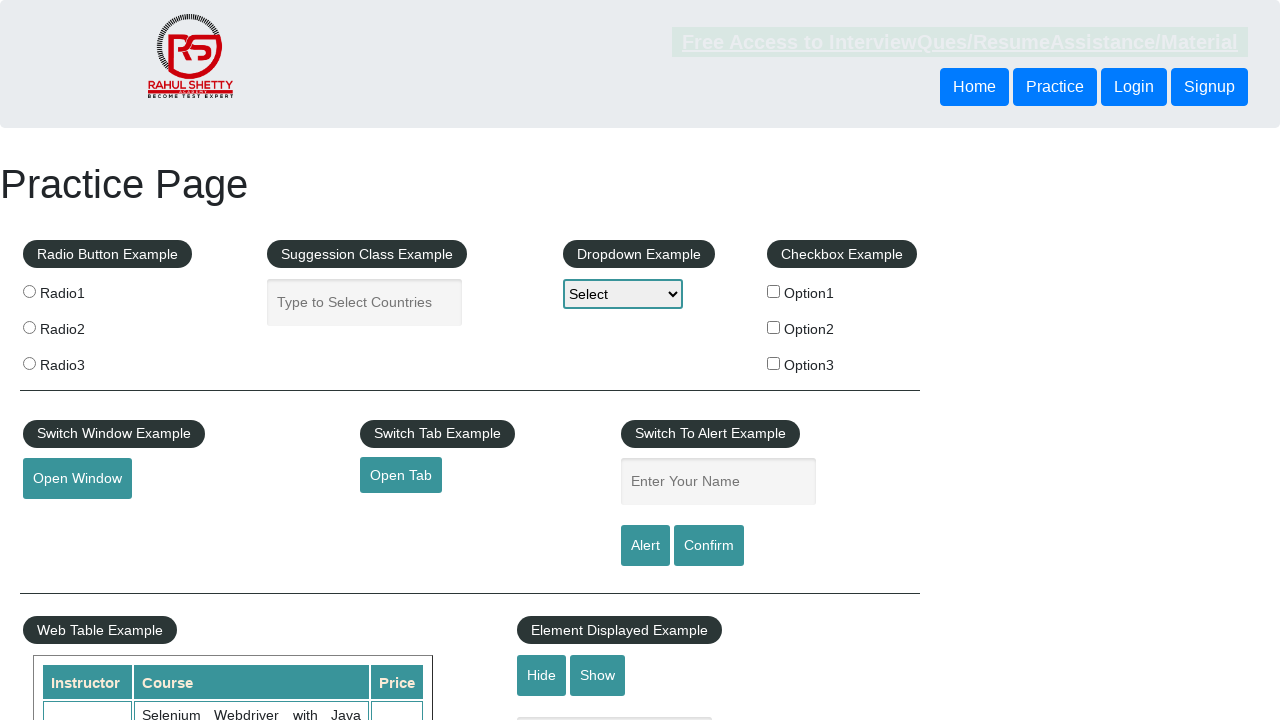

Retrieved href attribute from link: https://www.qaclickacademy.com
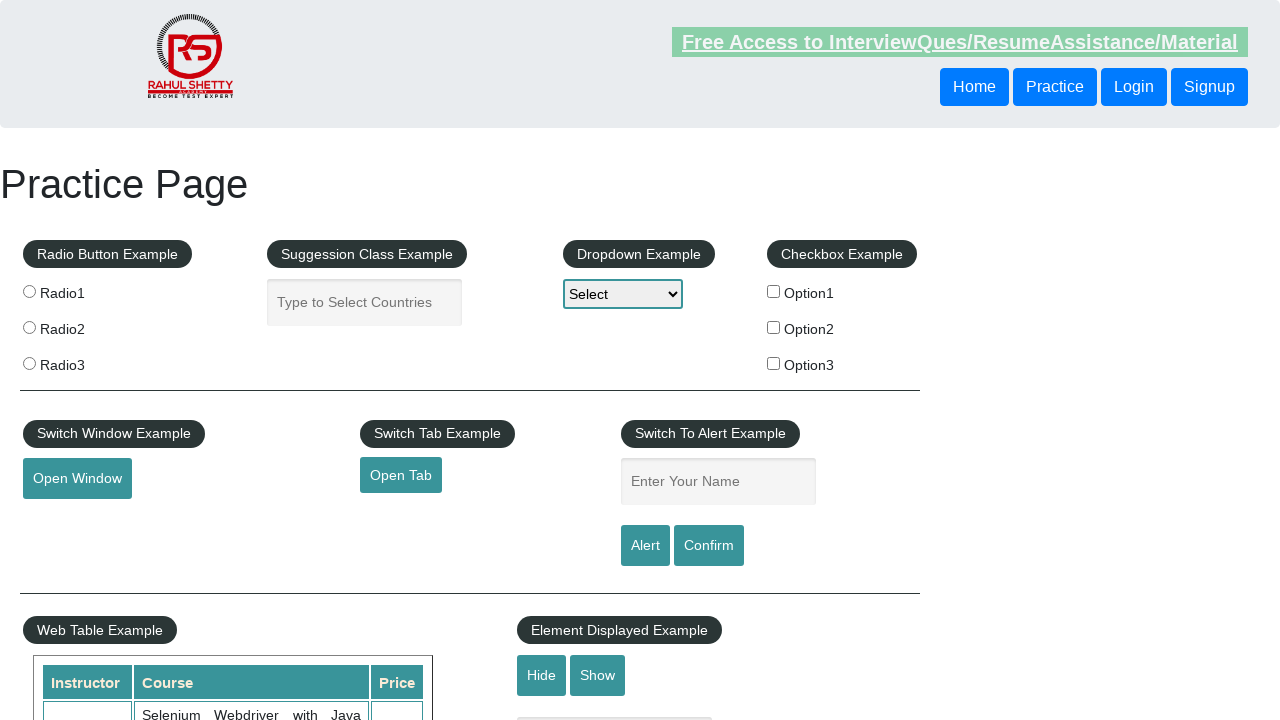

Navigated to the new page from link href
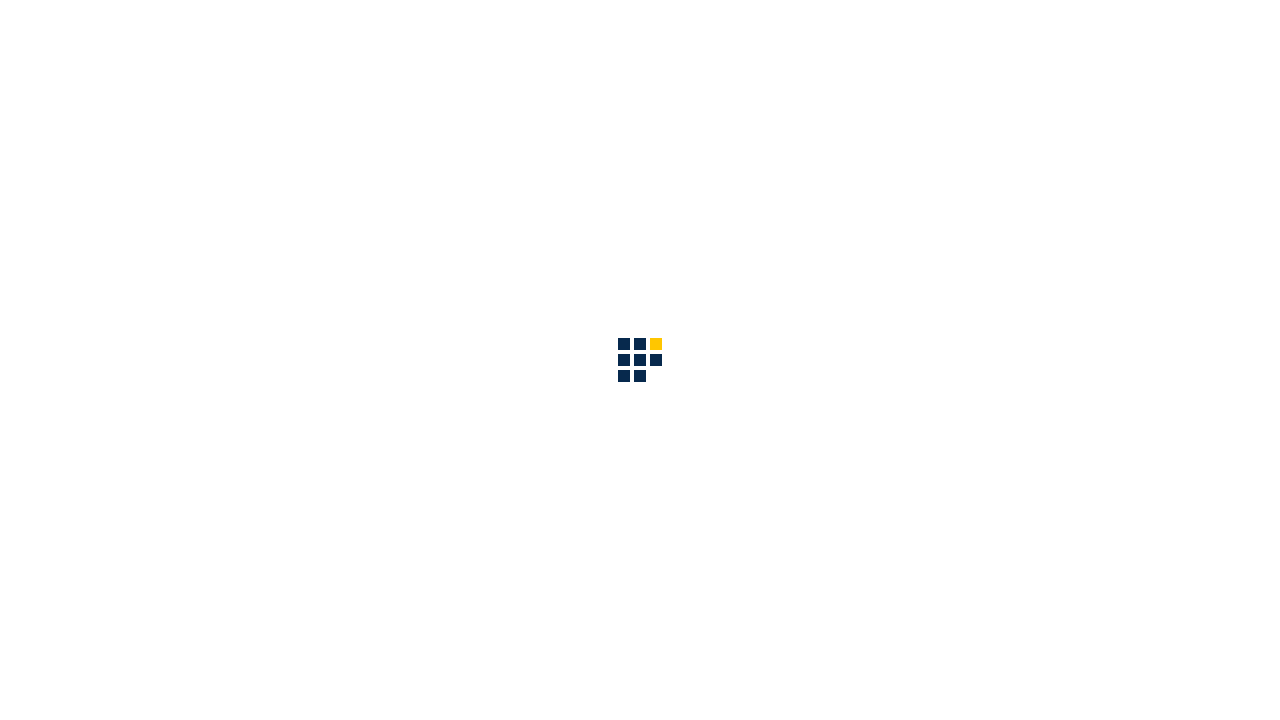

Clicked on contact us link in navigation at (986, 36) on #navbarSupportedContent a[href*='contactus.html']
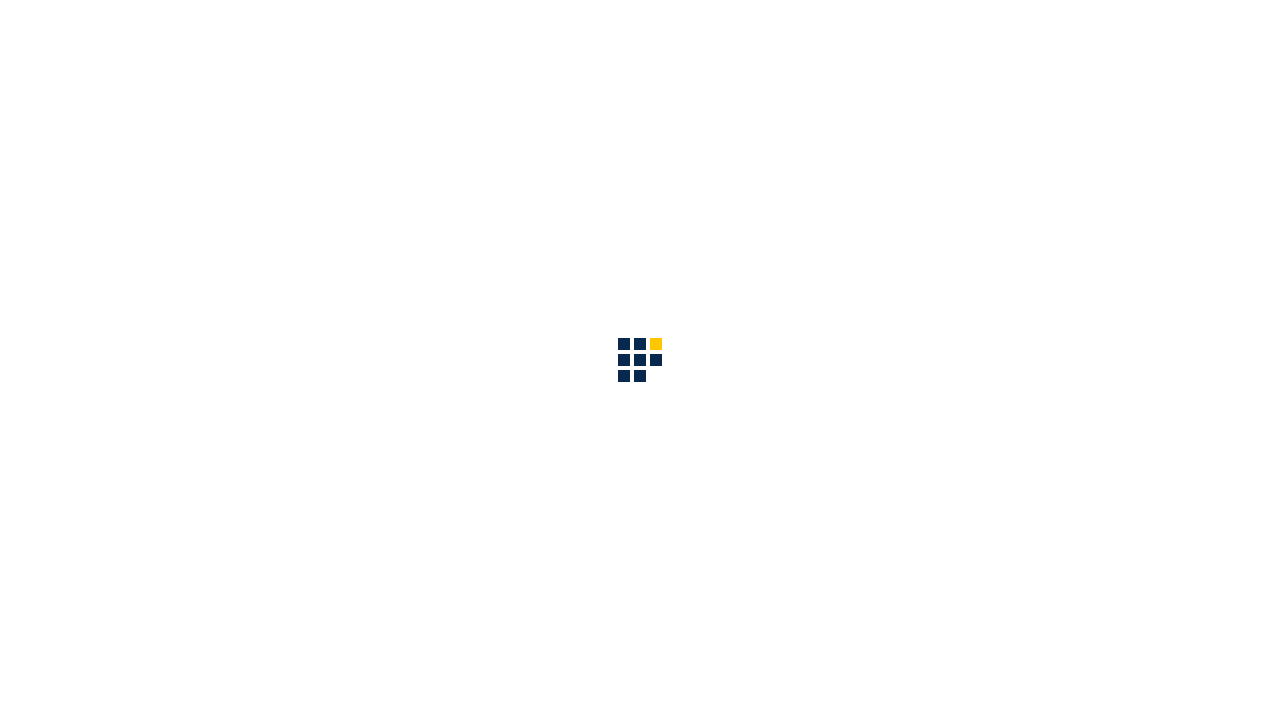

Contact us page loaded and page banner heading is visible
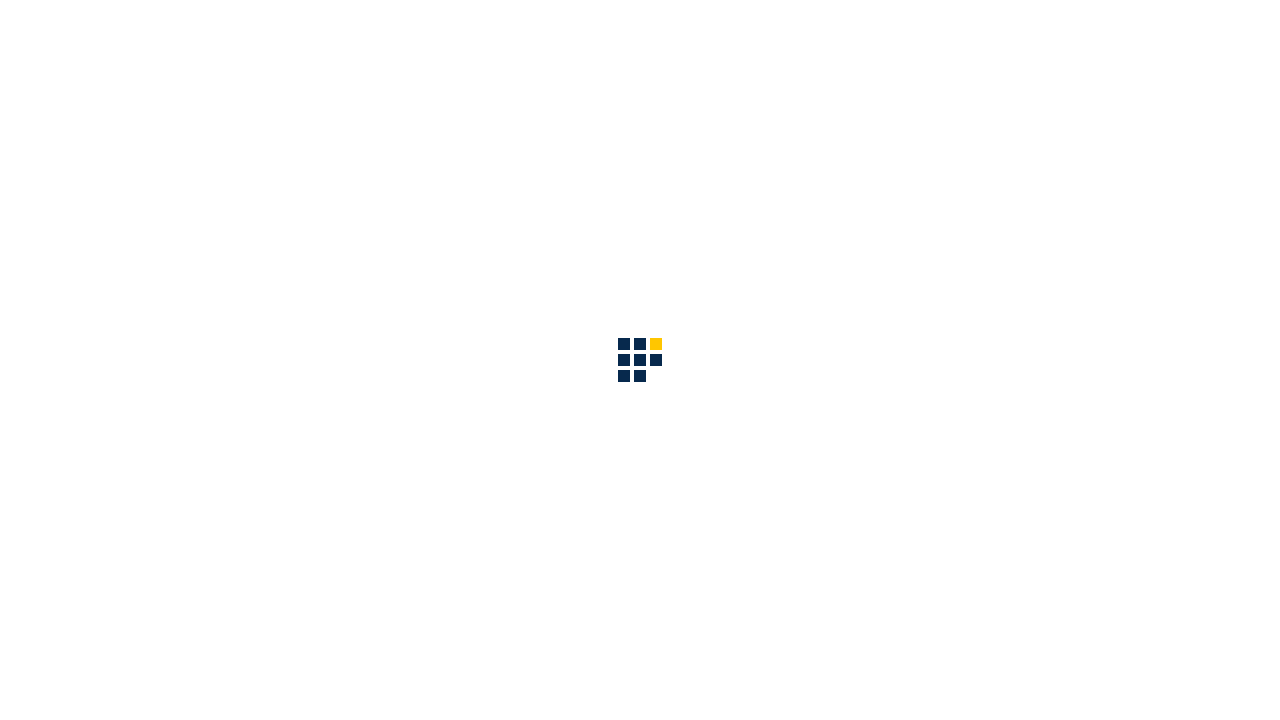

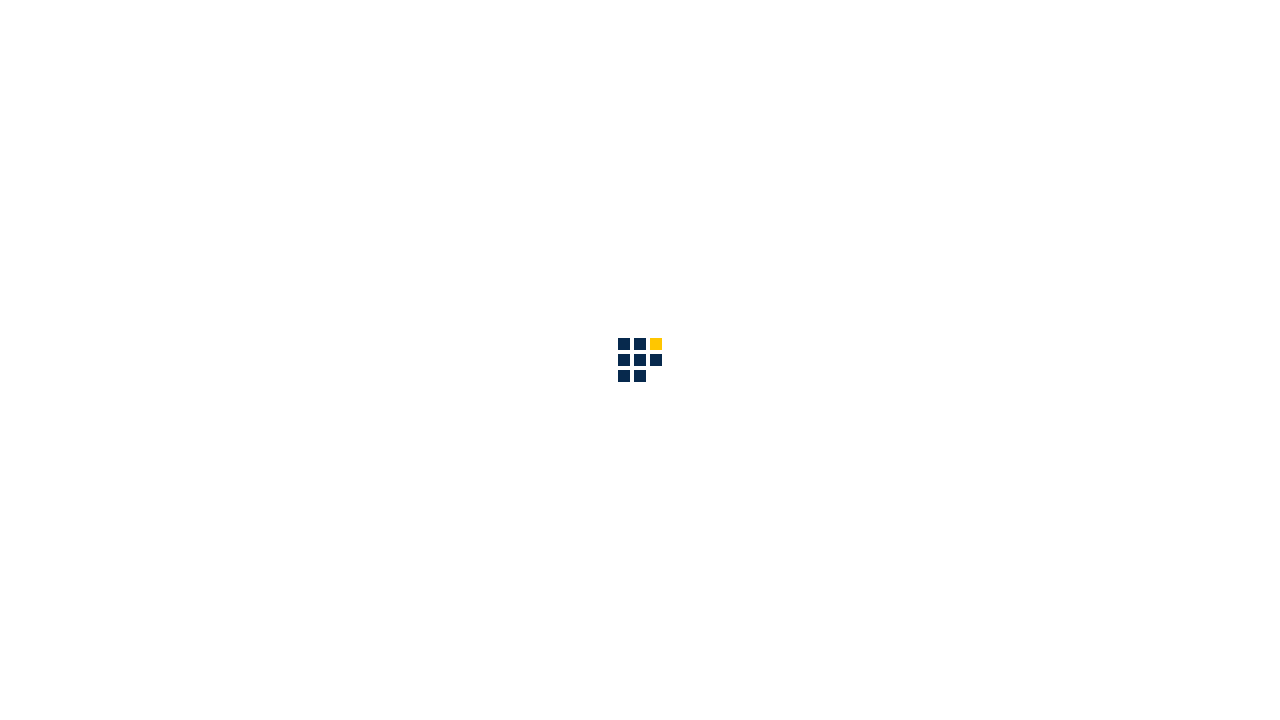